Tests the text box form on DemoQA by filling in the username and email fields with generated values

Starting URL: https://demoqa.com/text-box

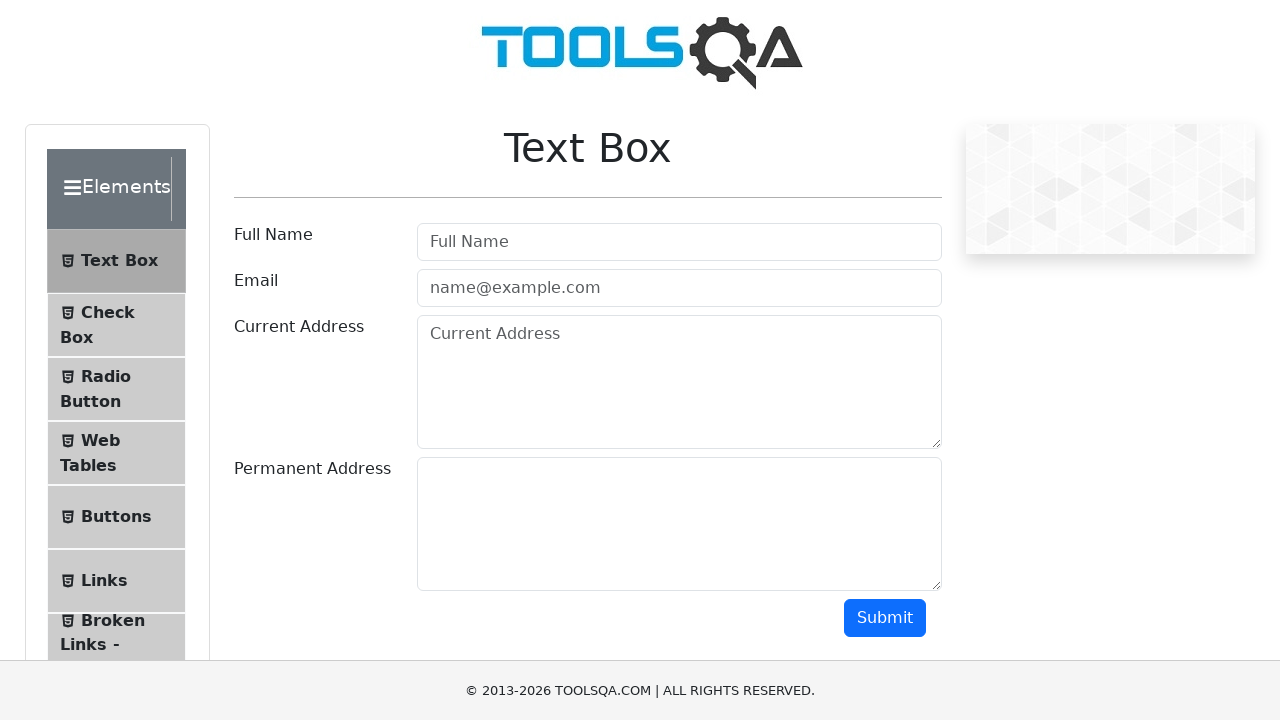

Filled username field with 'Marcus' on #userName
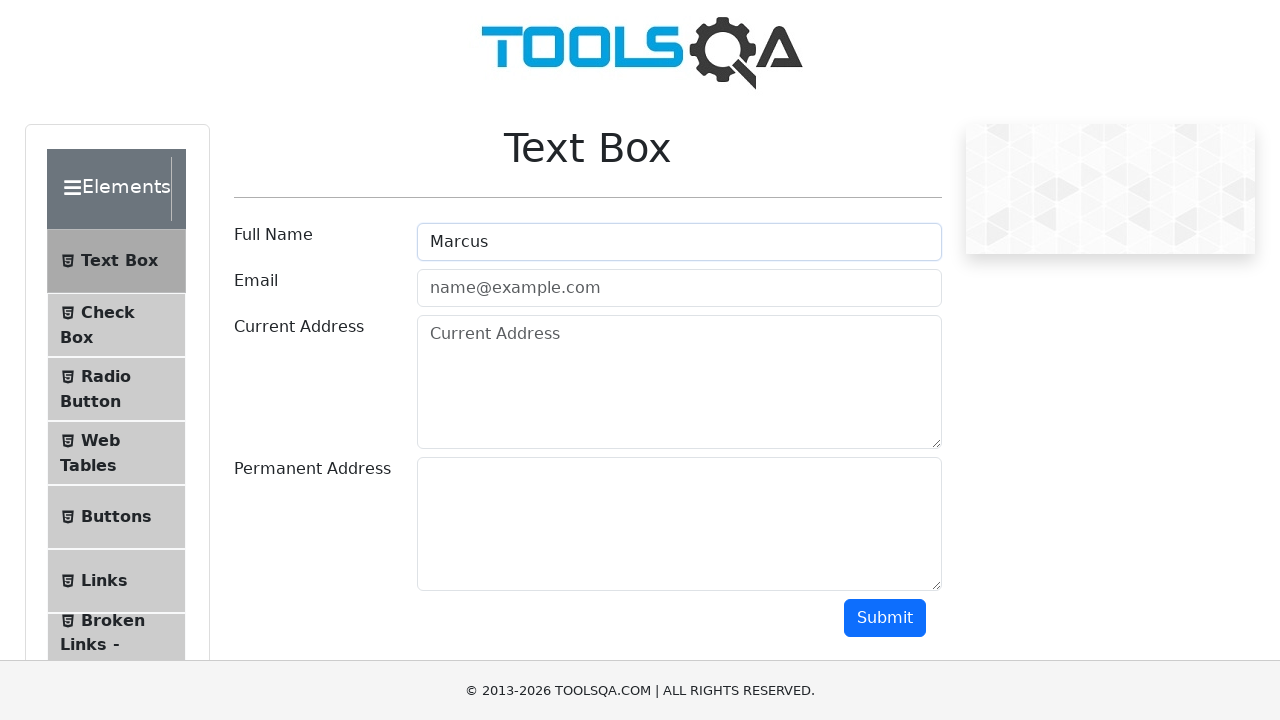

Filled email field with 'marcus.johnson@example.com' on #userEmail
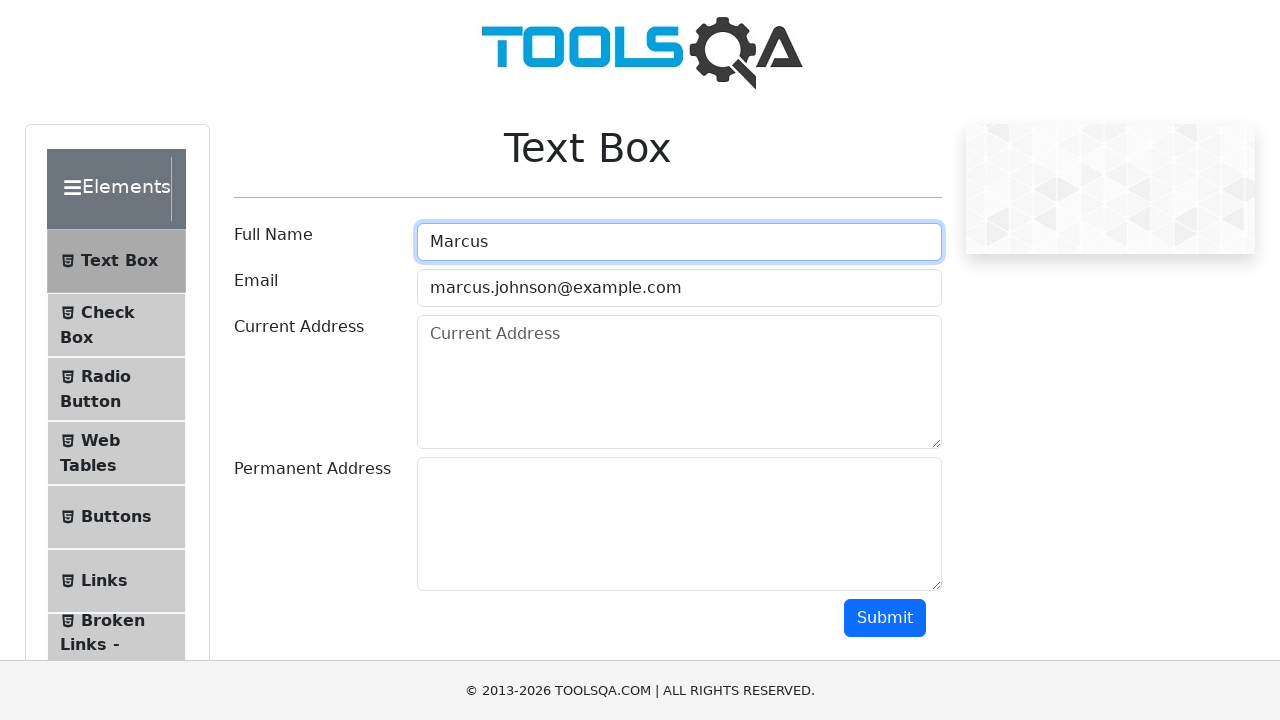

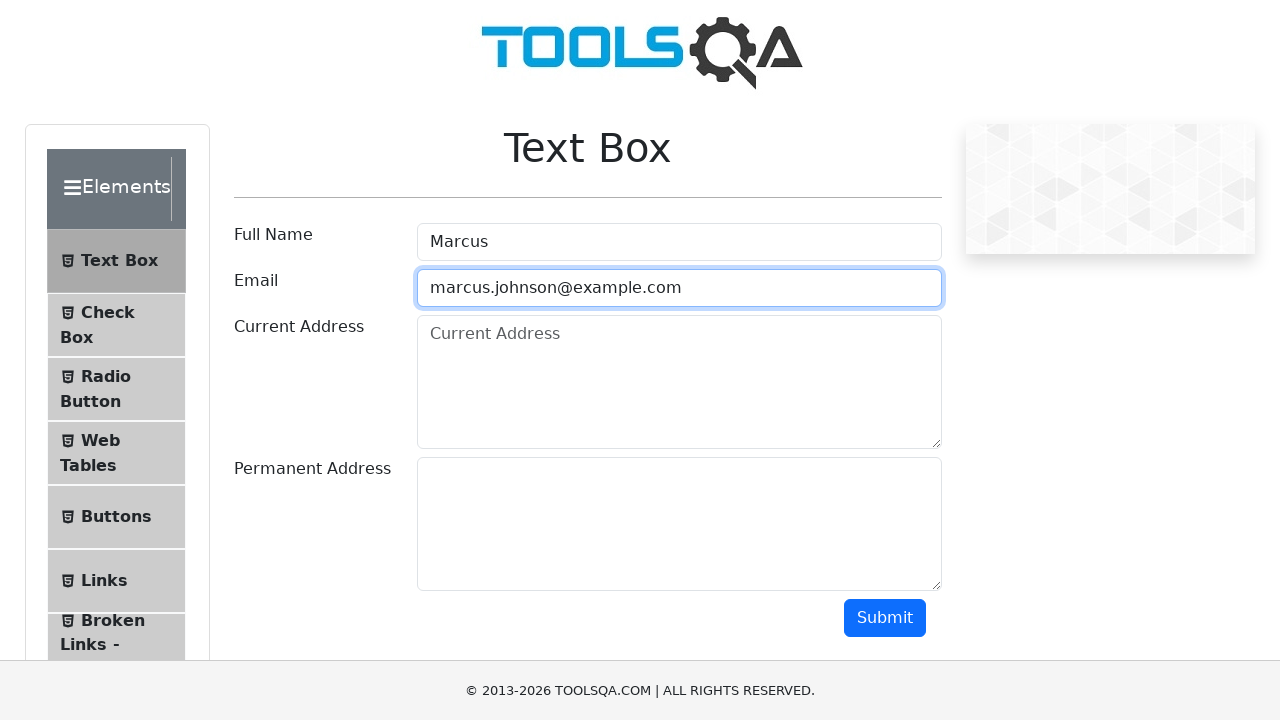